Tests jQuery UI interactive components including draggable elements, drag-and-drop functionality, resizable elements, and selectable list items across multiple demo pages.

Starting URL: https://jqueryui.com

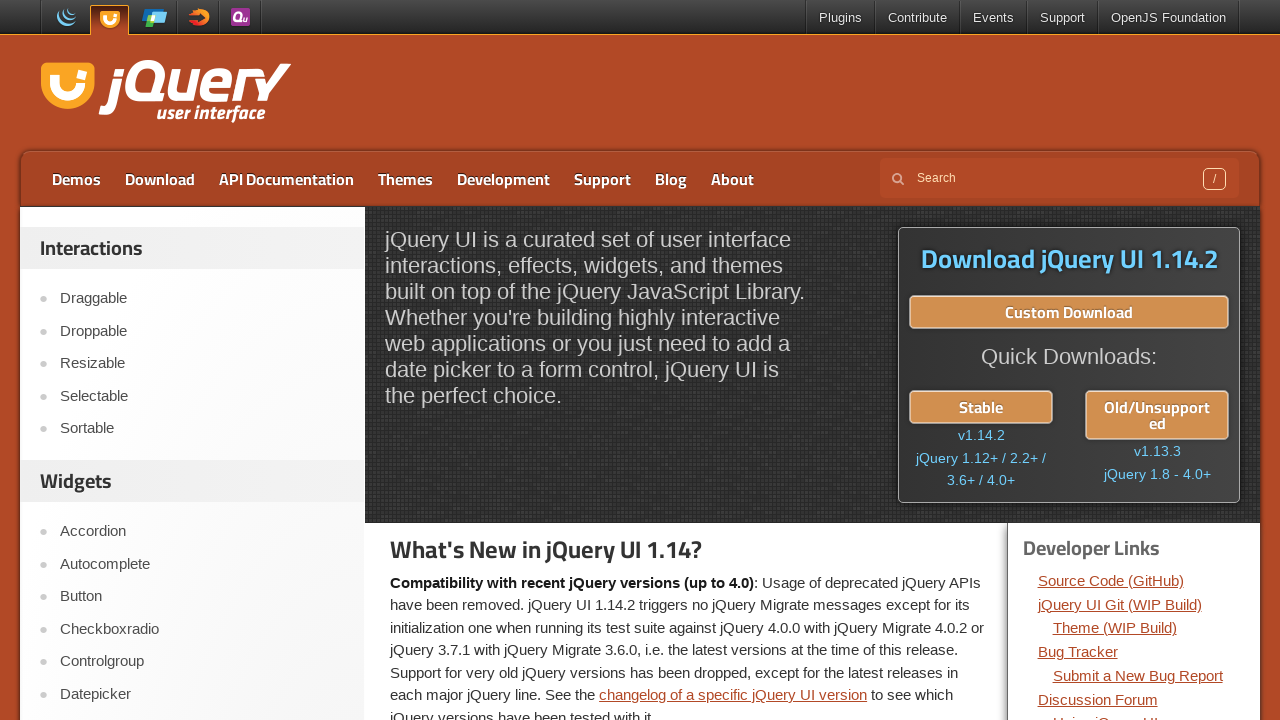

Clicked on Draggable link at (202, 299) on text=Draggable
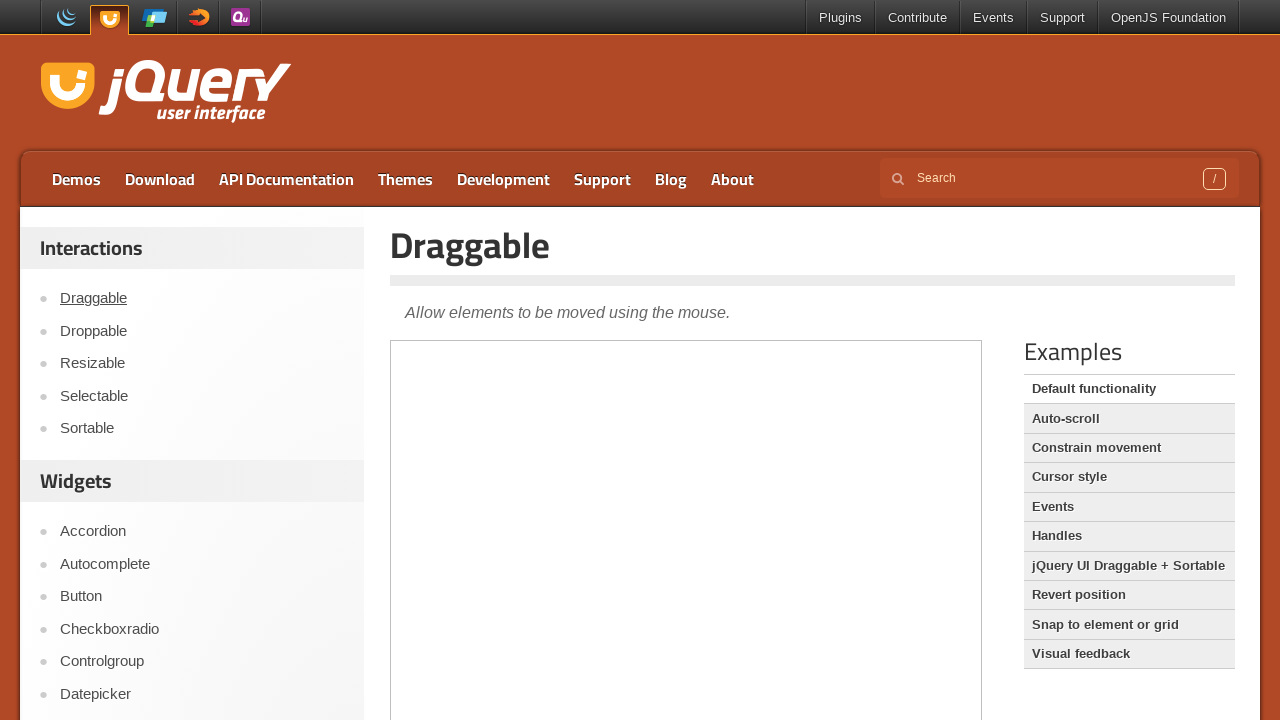

Waited for iframe to load
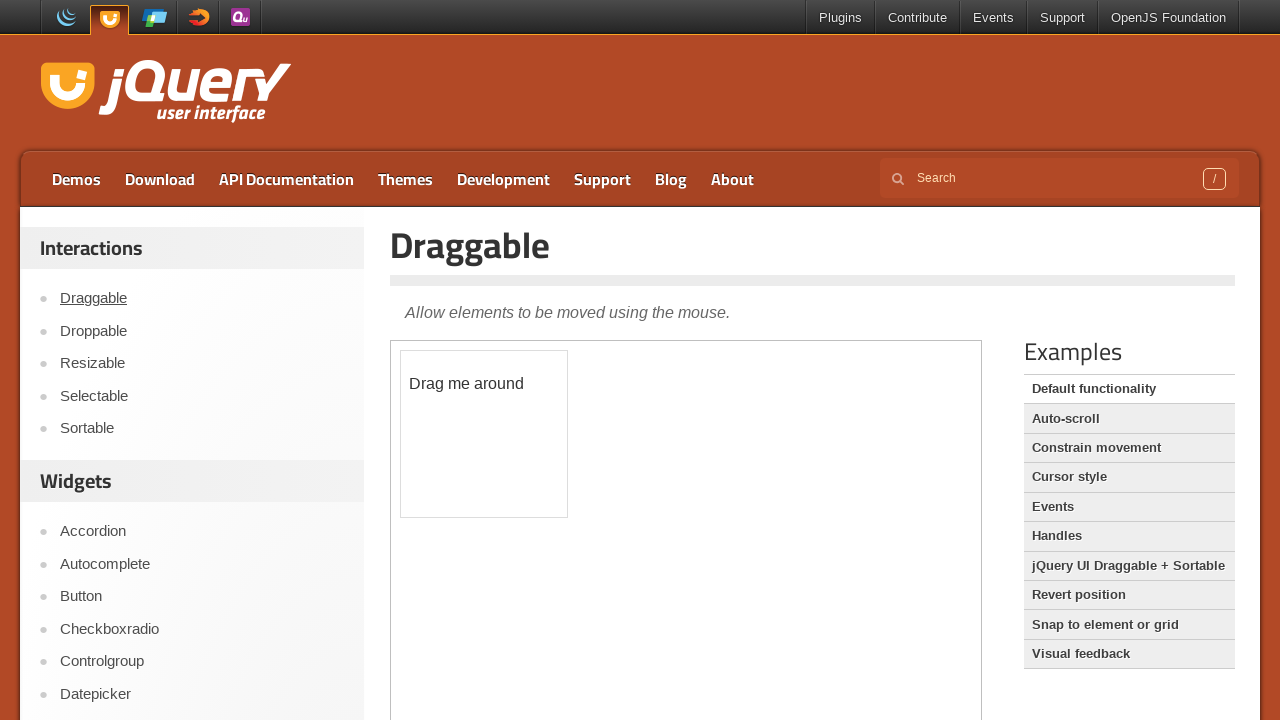

Located iframe frame
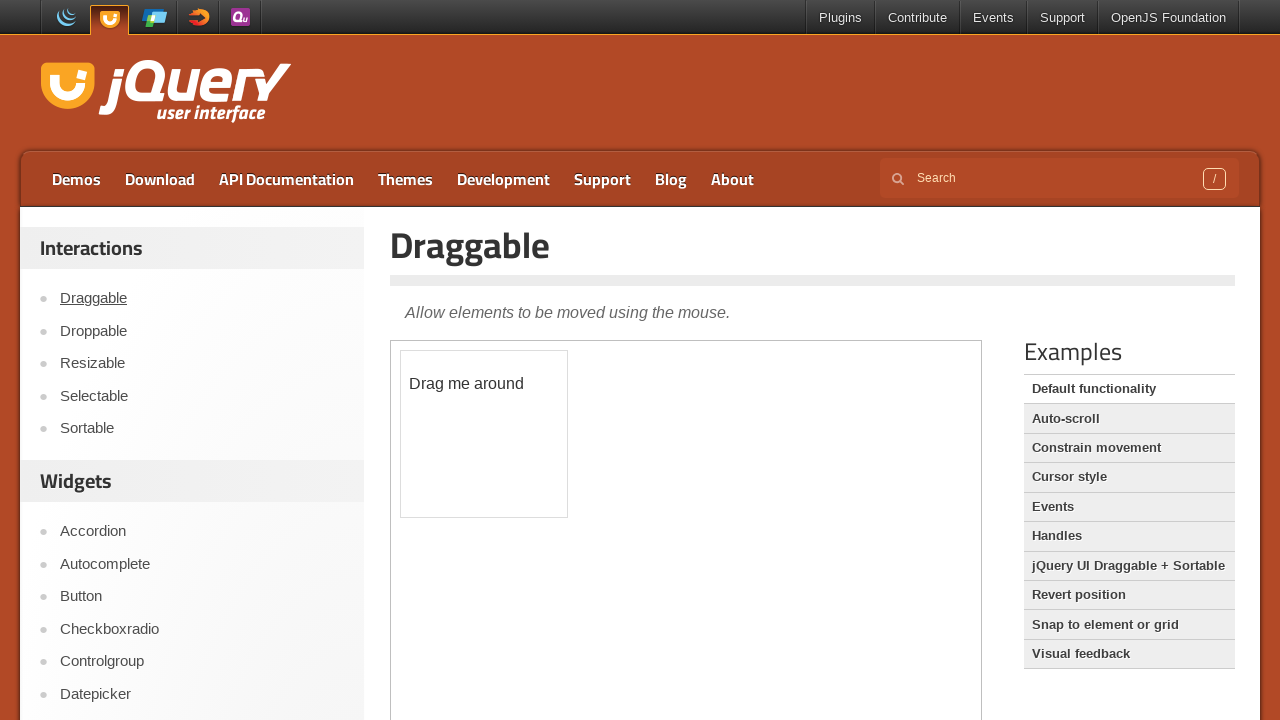

Waited for draggable element to load
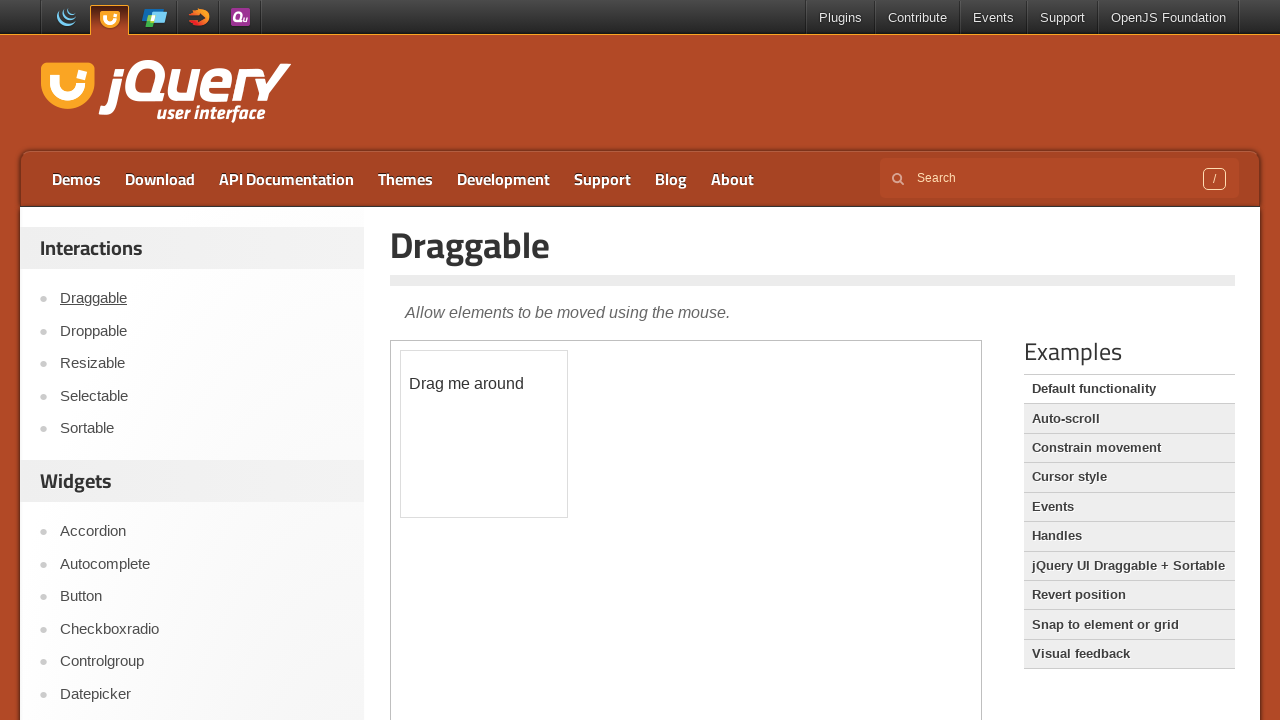

Retrieved bounding box of draggable element
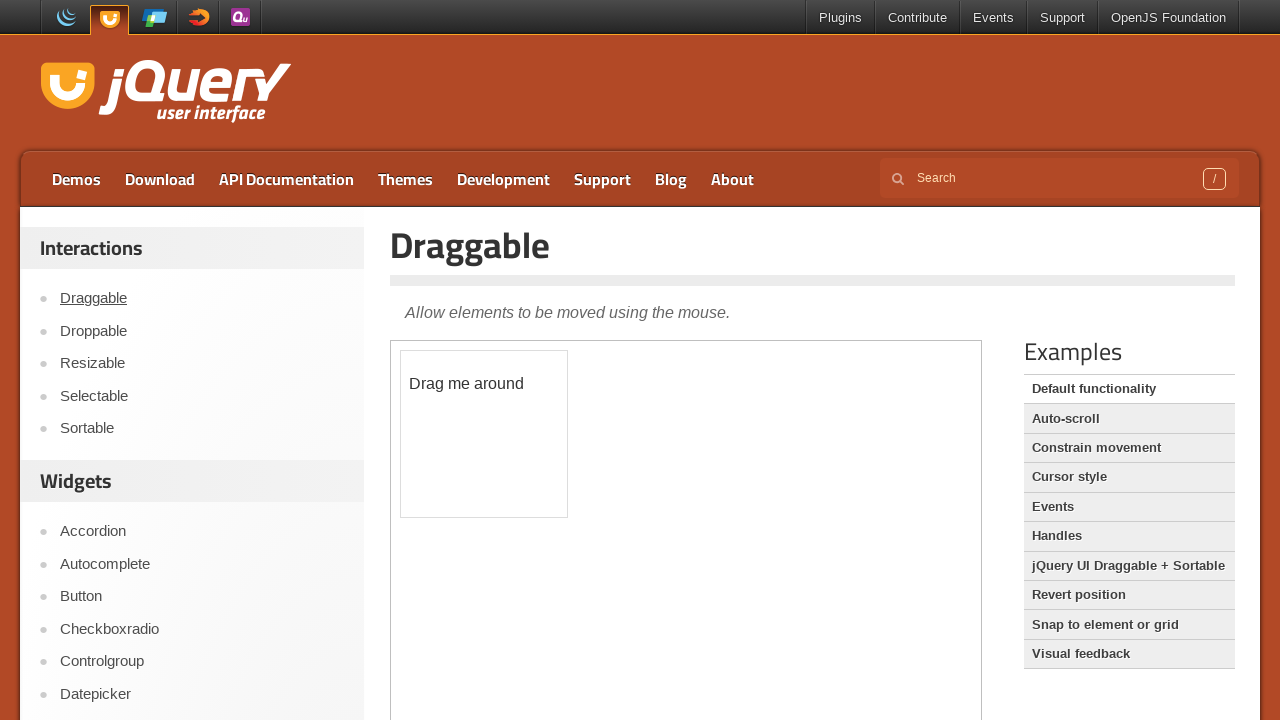

Moved mouse to center of draggable element at (484, 434)
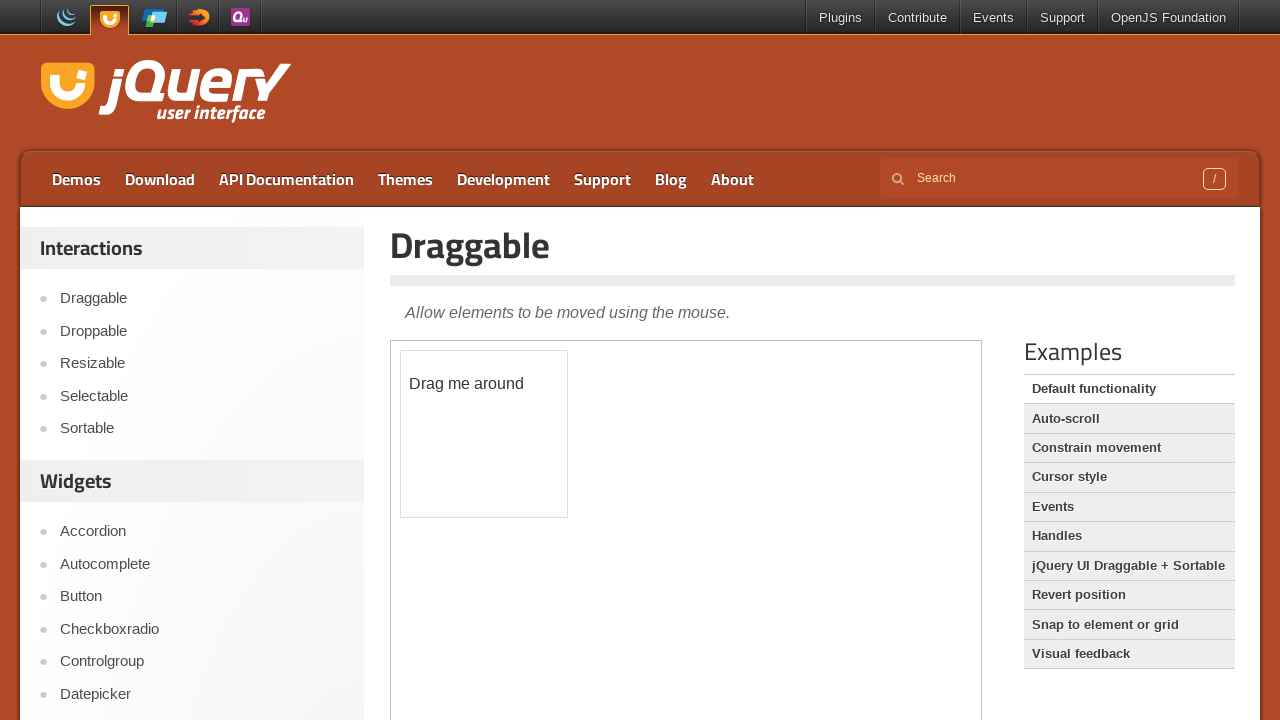

Pressed mouse button down at (484, 434)
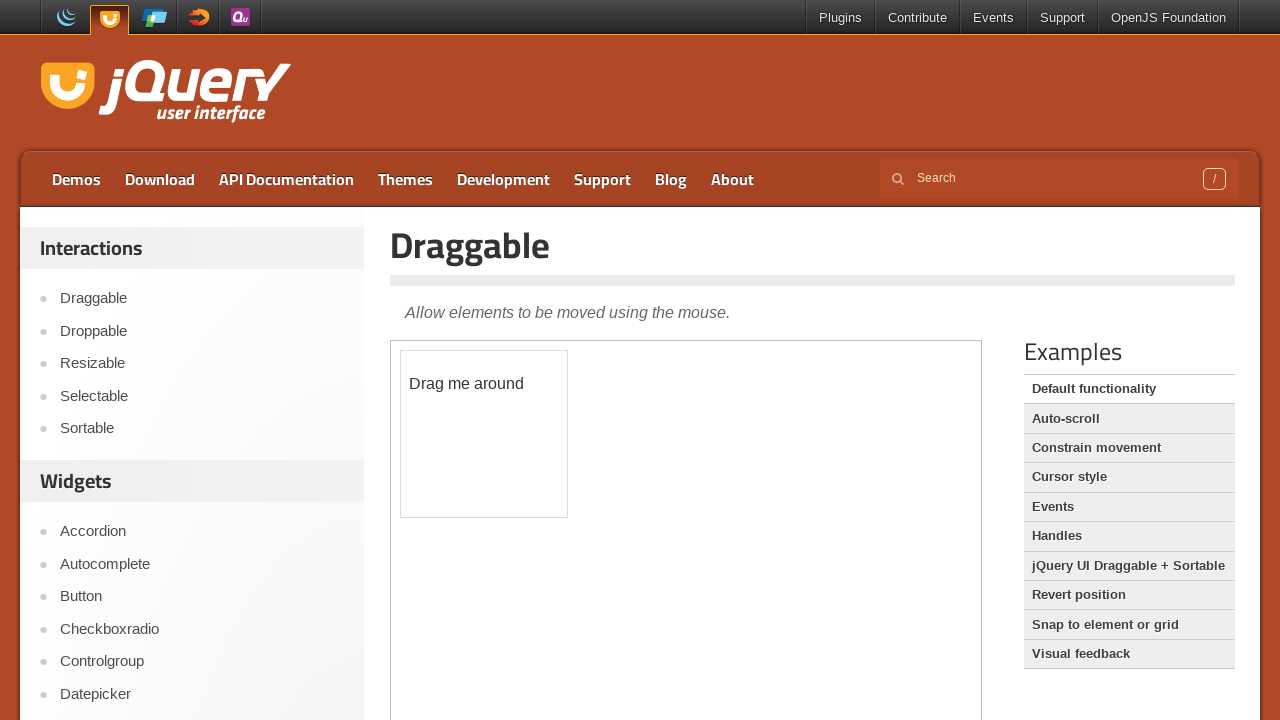

Dragged element 60 pixels to the right at (544, 434)
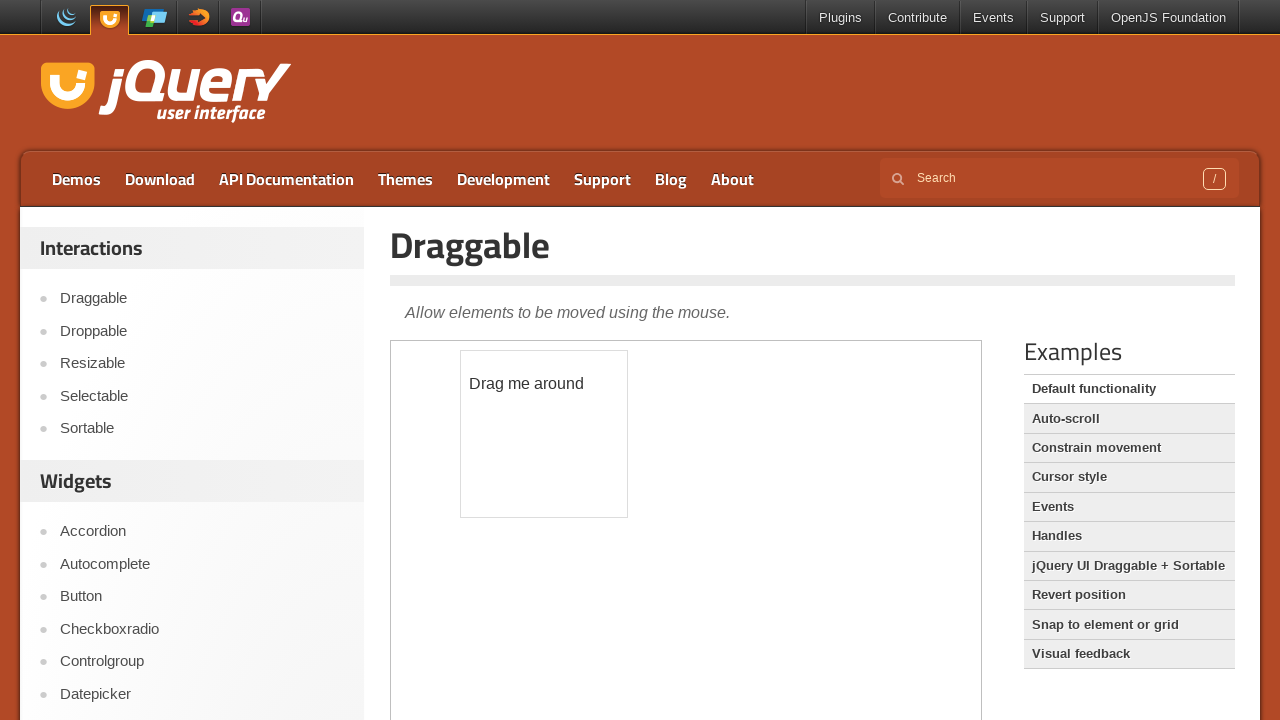

Released mouse button, completing drag operation at (544, 434)
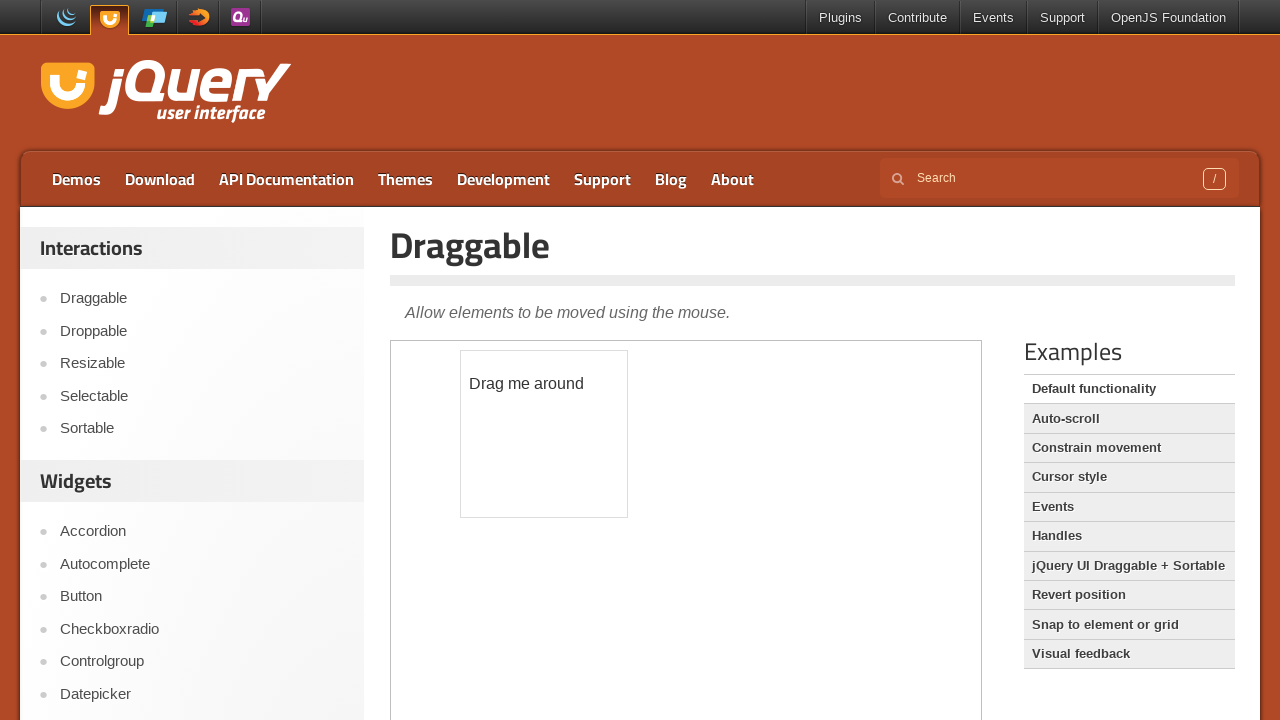

Navigated to droppable demo page
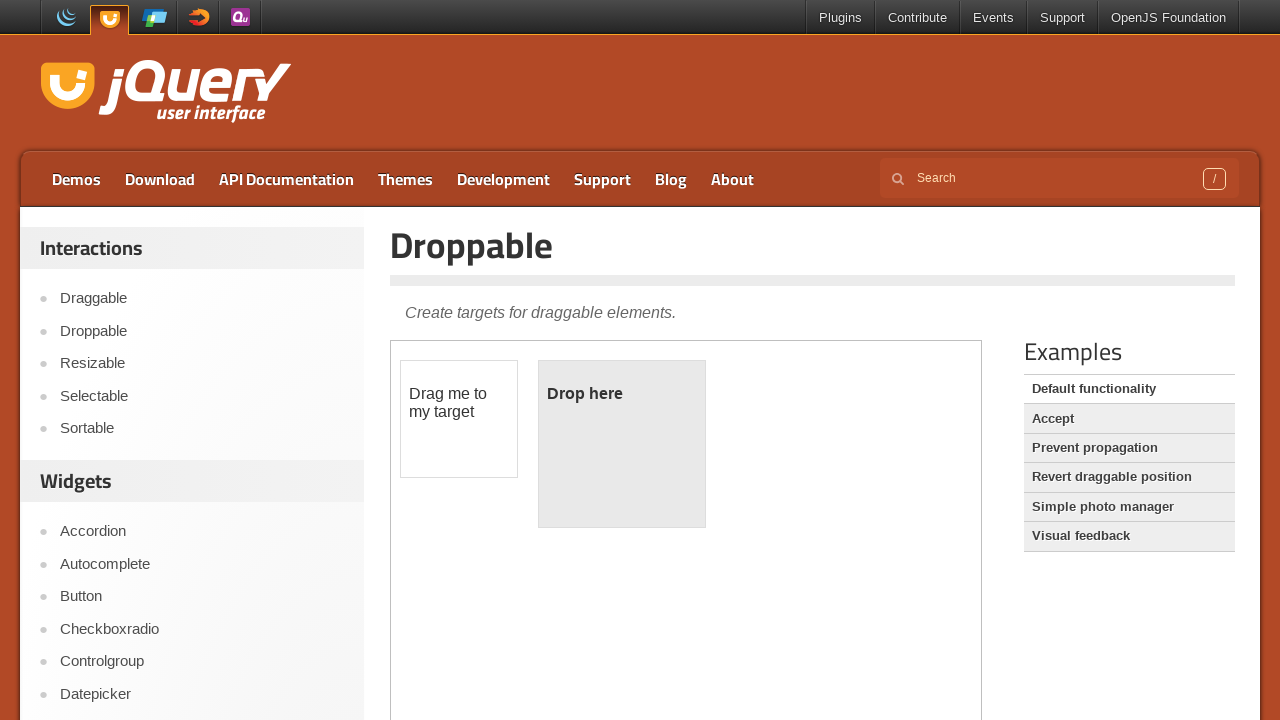

Waited for iframe to load on droppable page
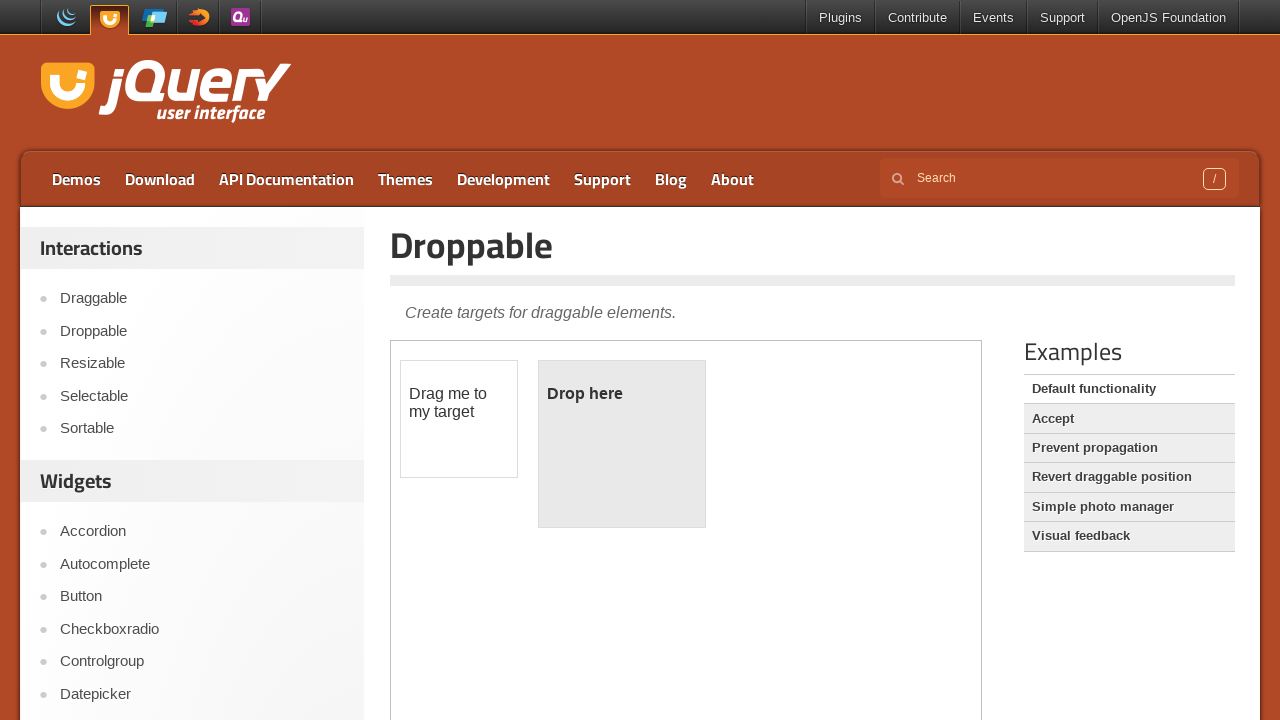

Located iframe frame on droppable page
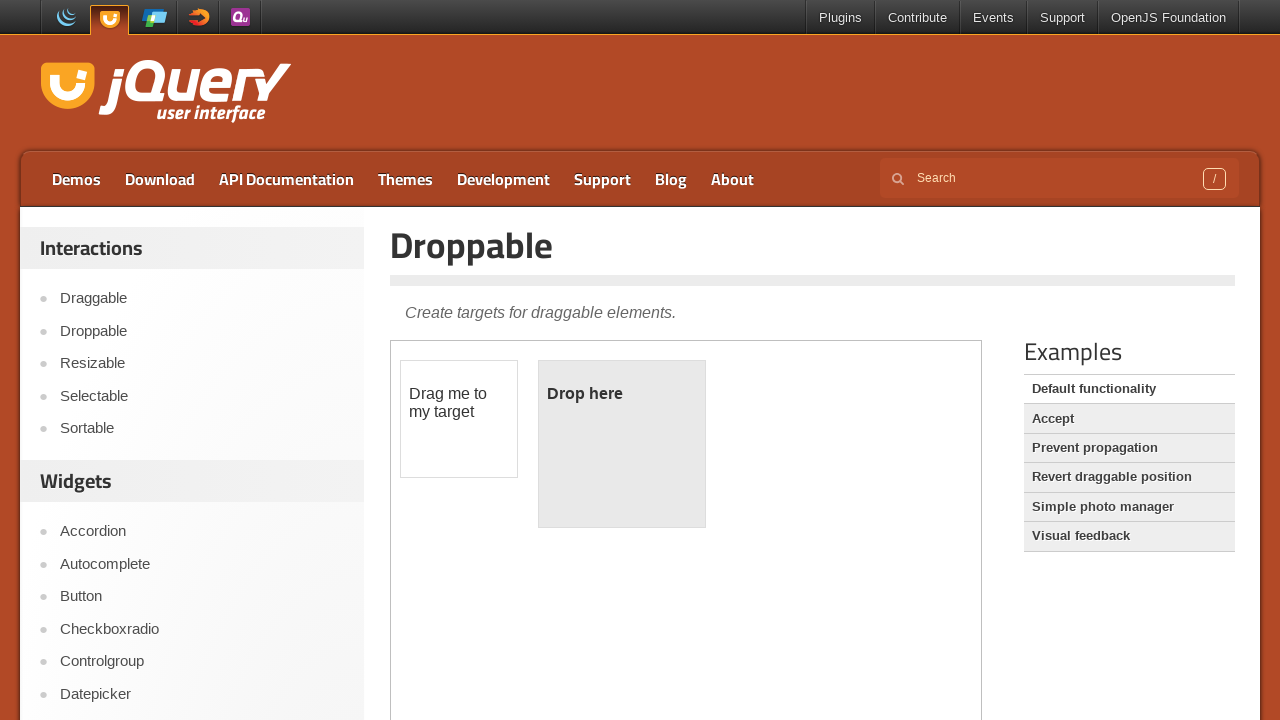

Located draggable element in droppable demo
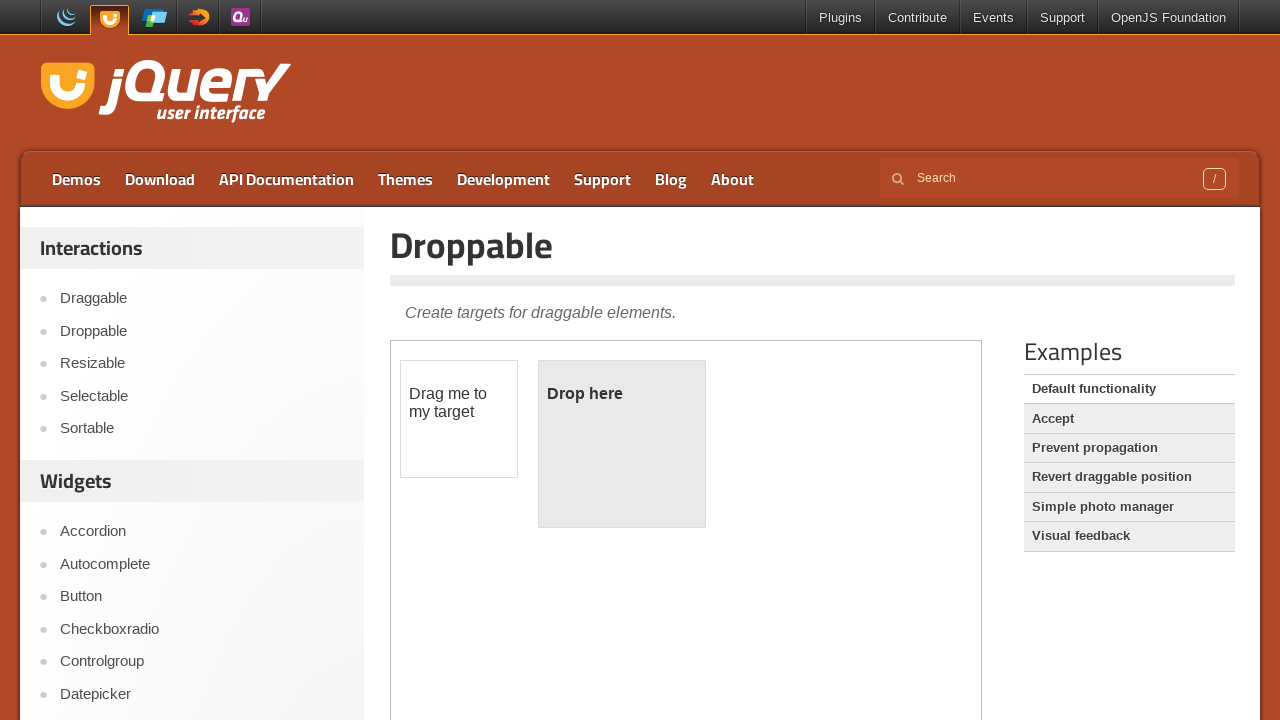

Located droppable target element
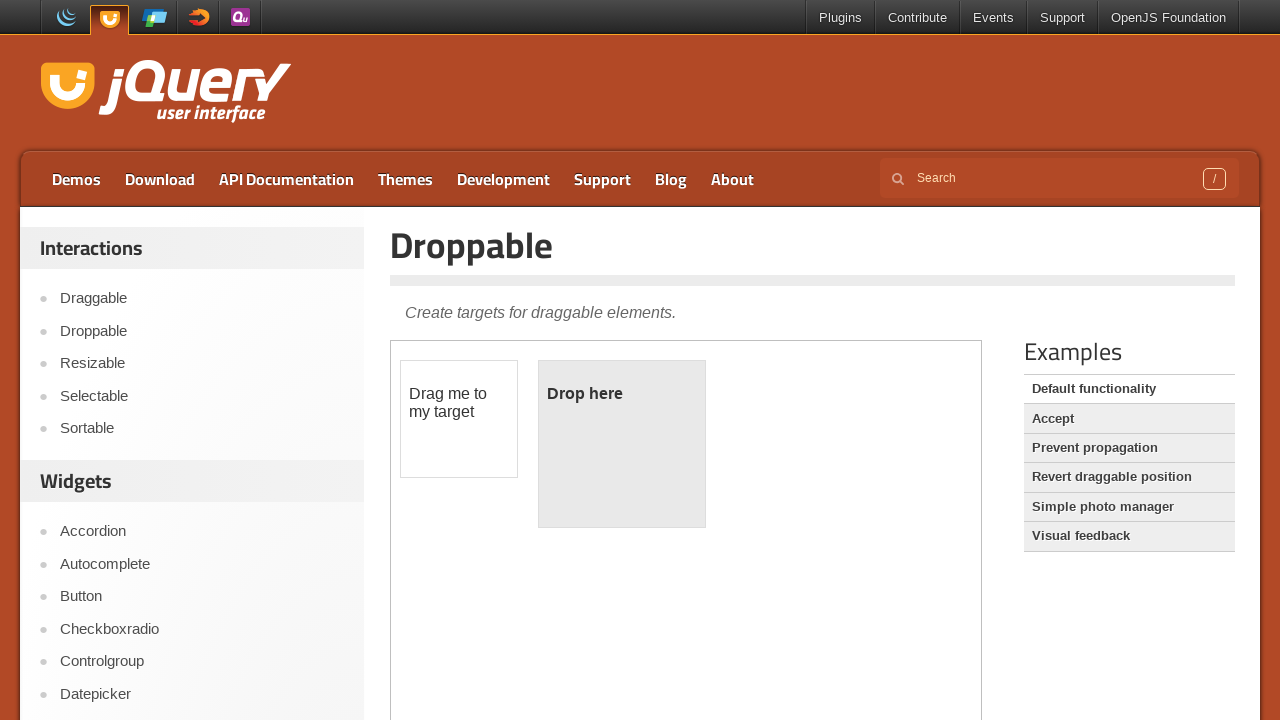

Dragged element onto droppable target at (622, 444)
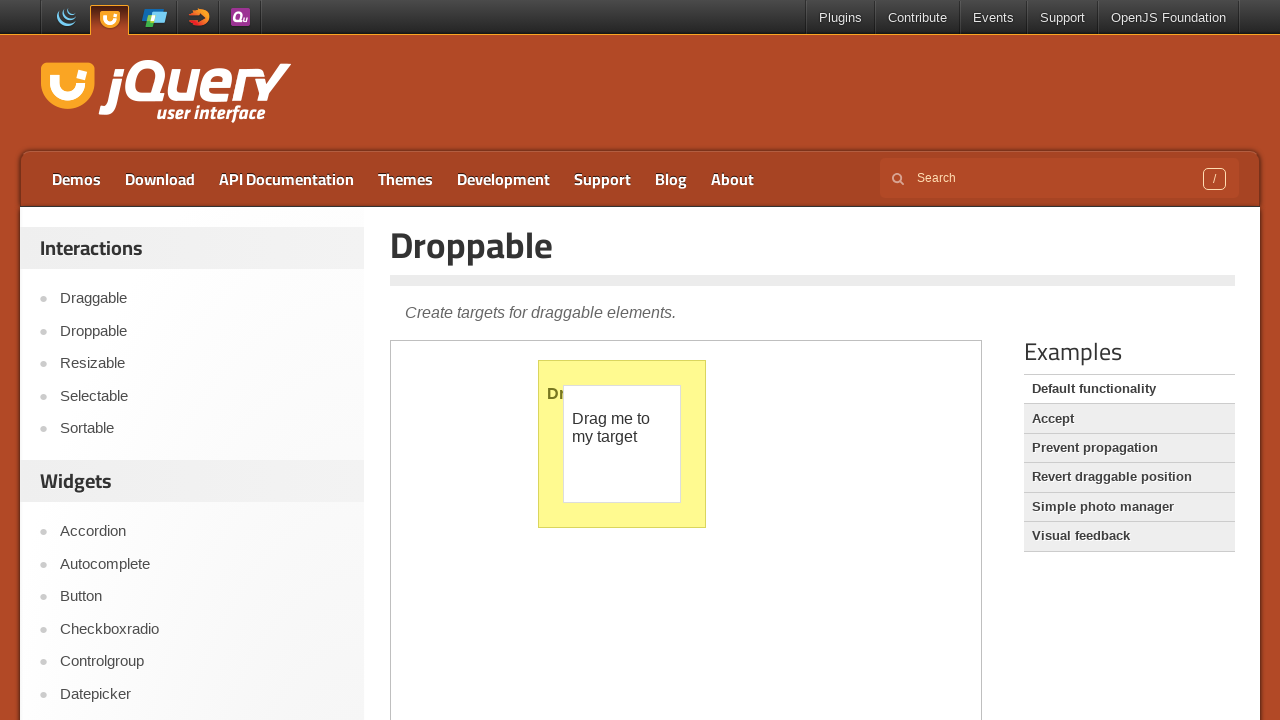

Navigated to resizable demo page
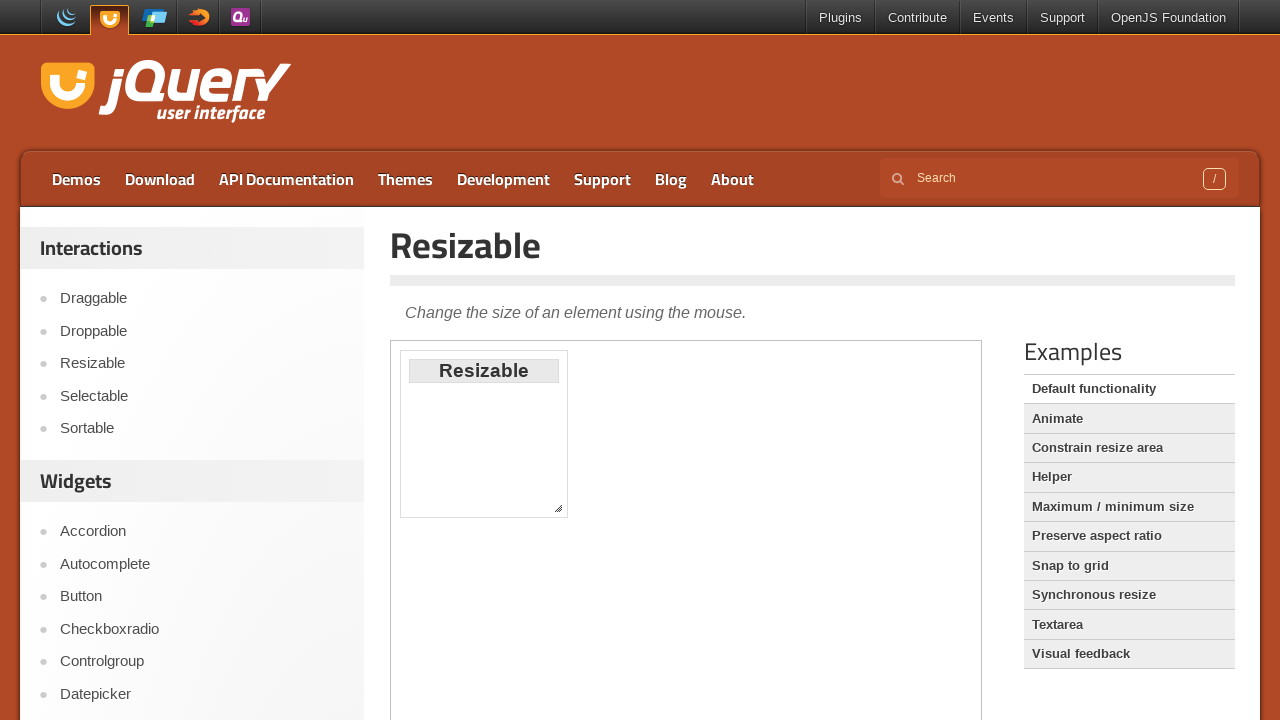

Waited for iframe to load on resizable page
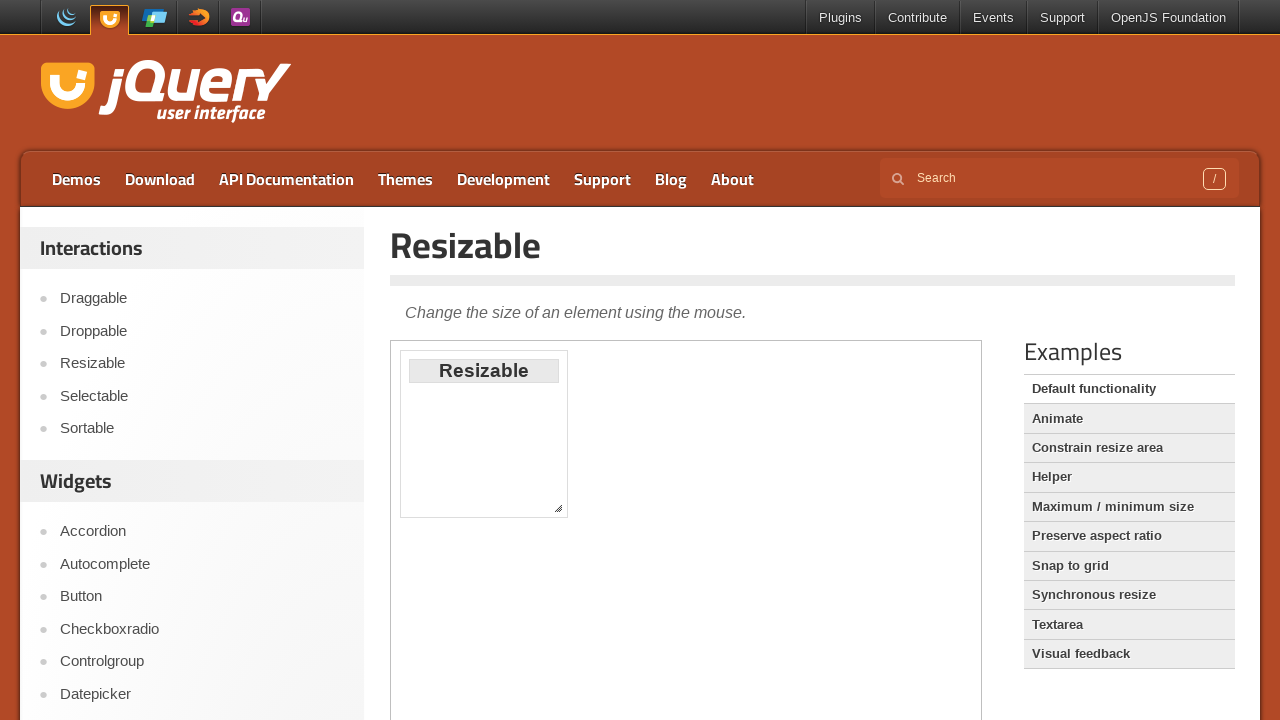

Located iframe frame on resizable page
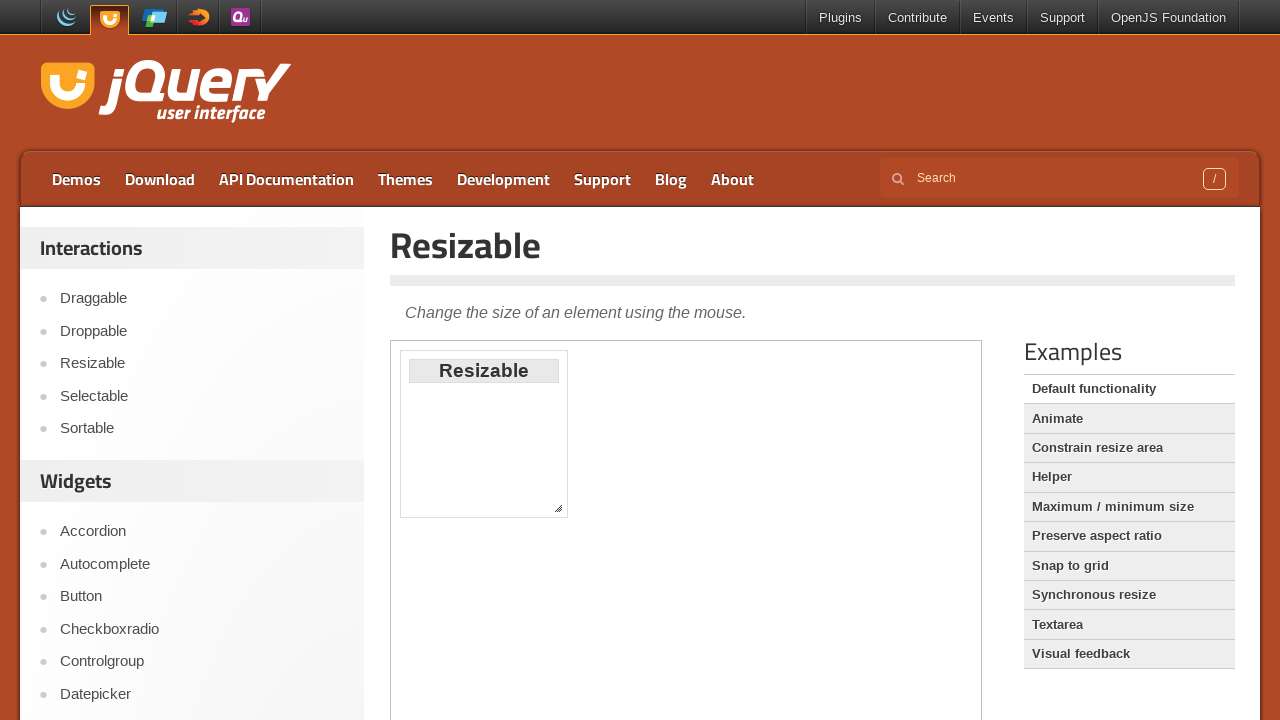

Waited for resize handle to load
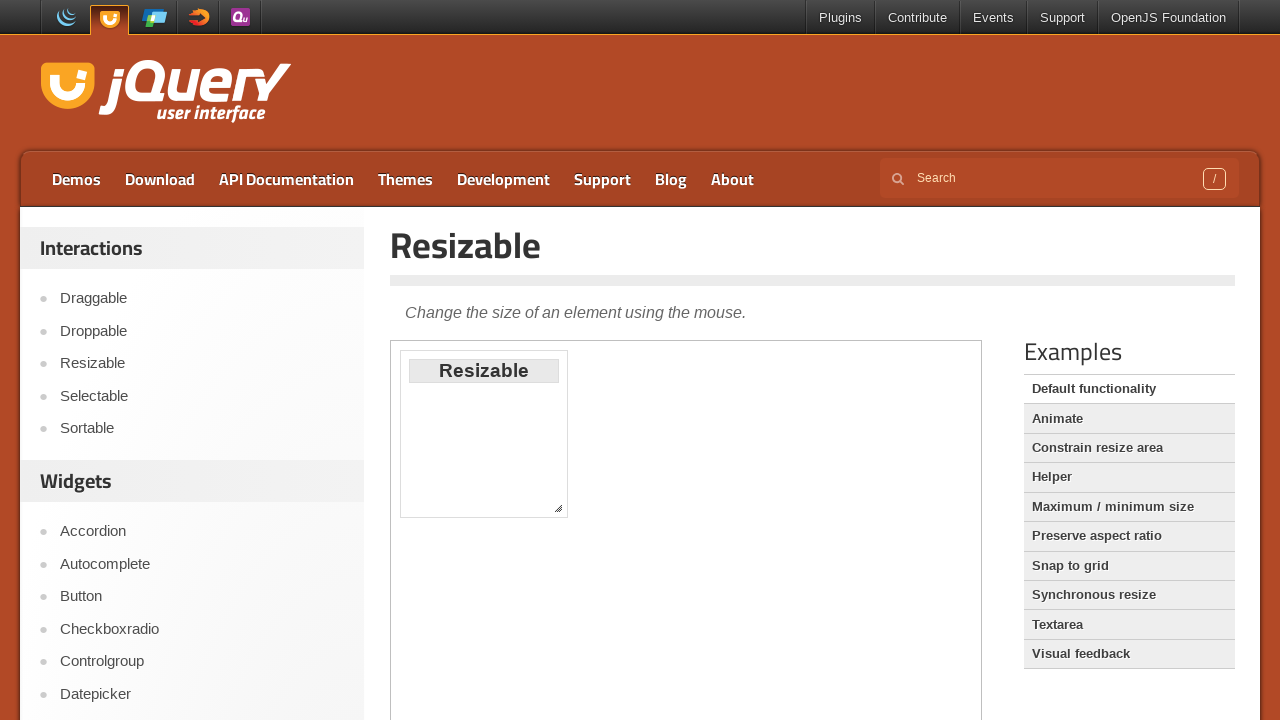

Retrieved bounding box of resize handle
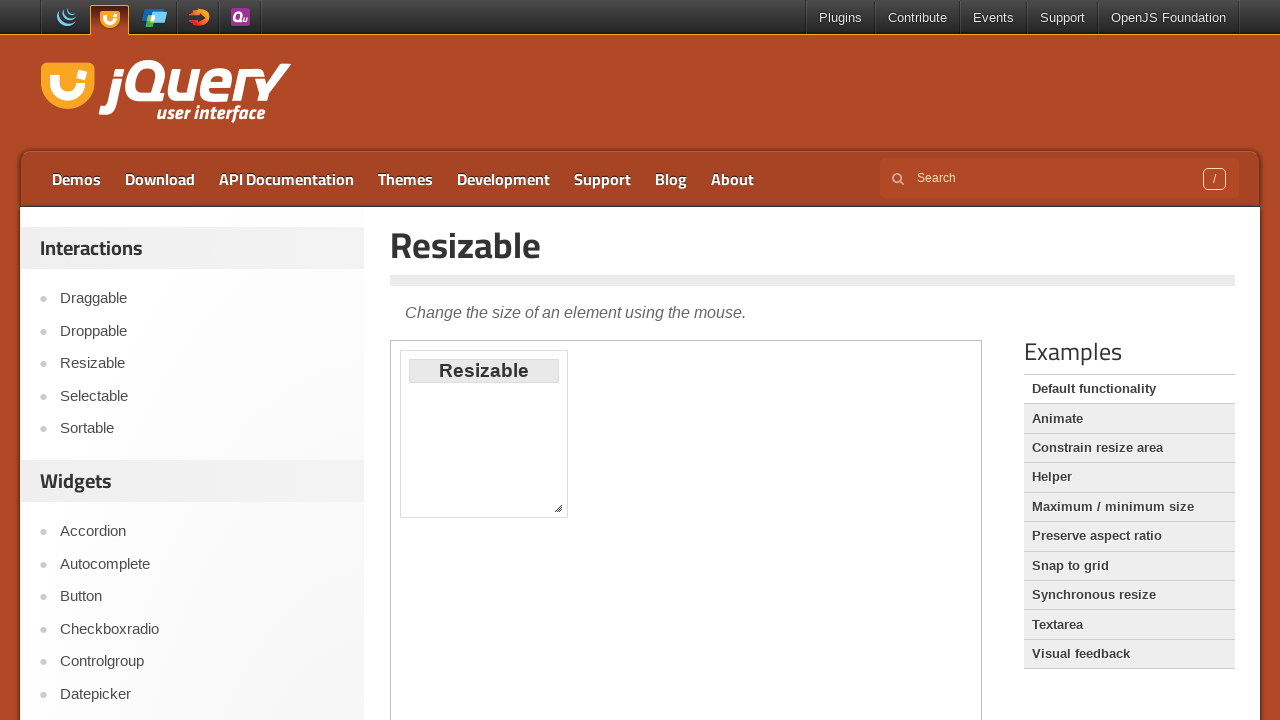

Moved mouse to center of resize handle at (558, 508)
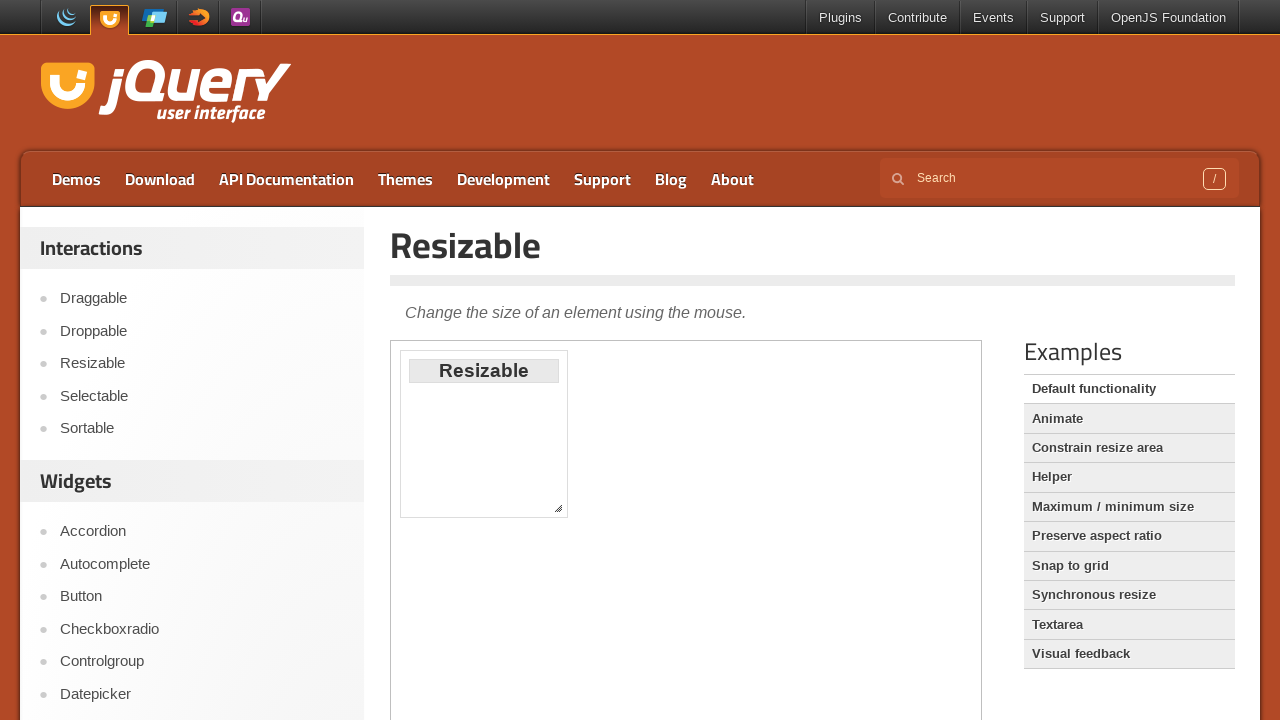

Pressed mouse button down on resize handle at (558, 508)
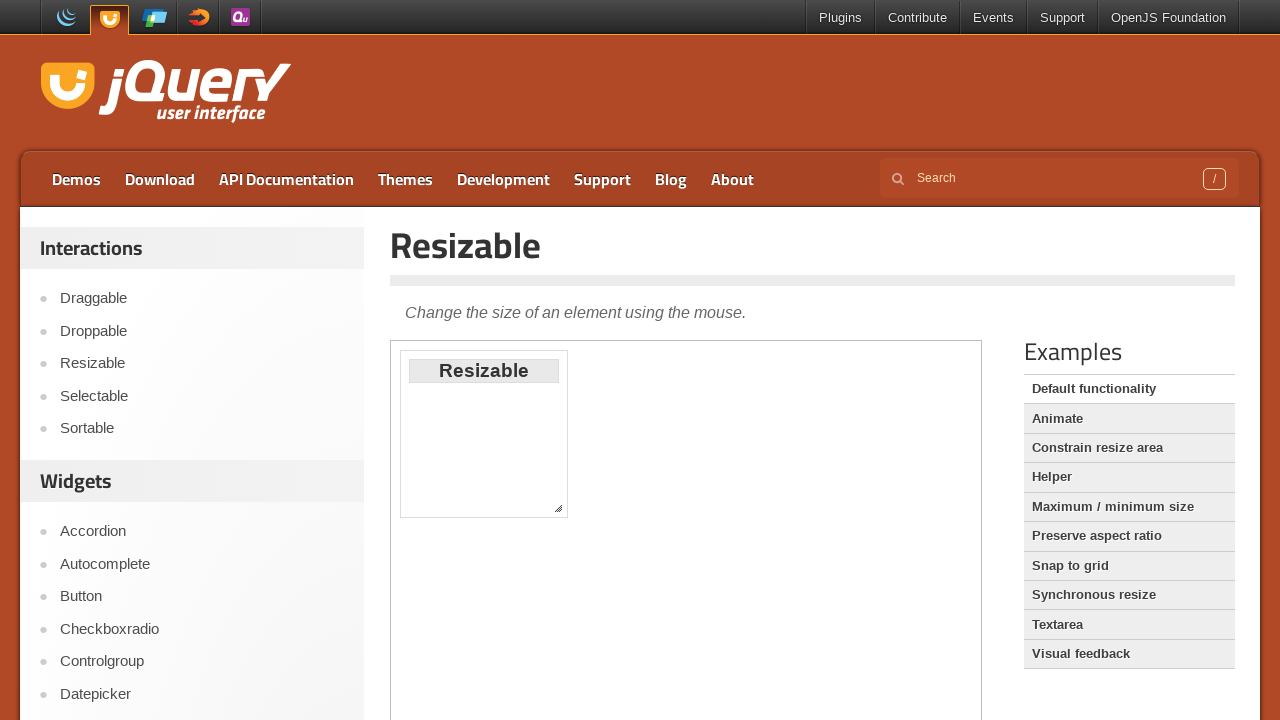

Dragged resize handle 20 pixels right and 30 pixels down at (578, 538)
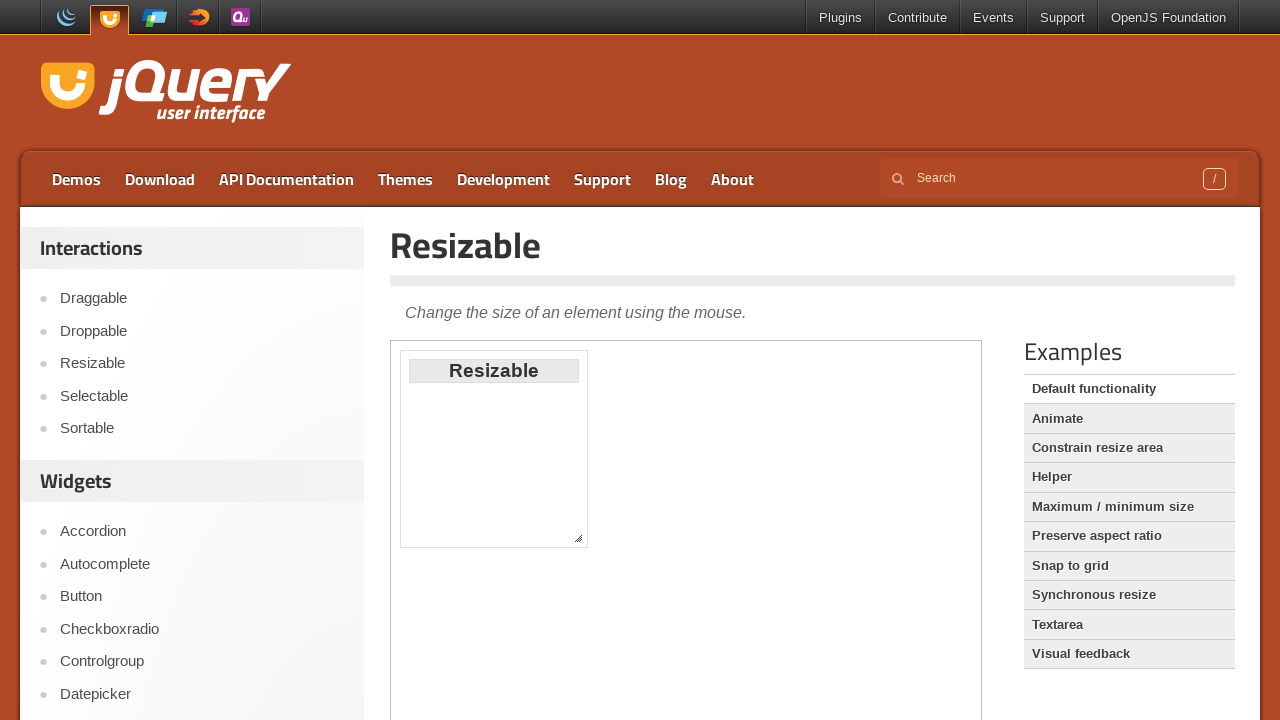

Released mouse button, completing resize operation at (578, 538)
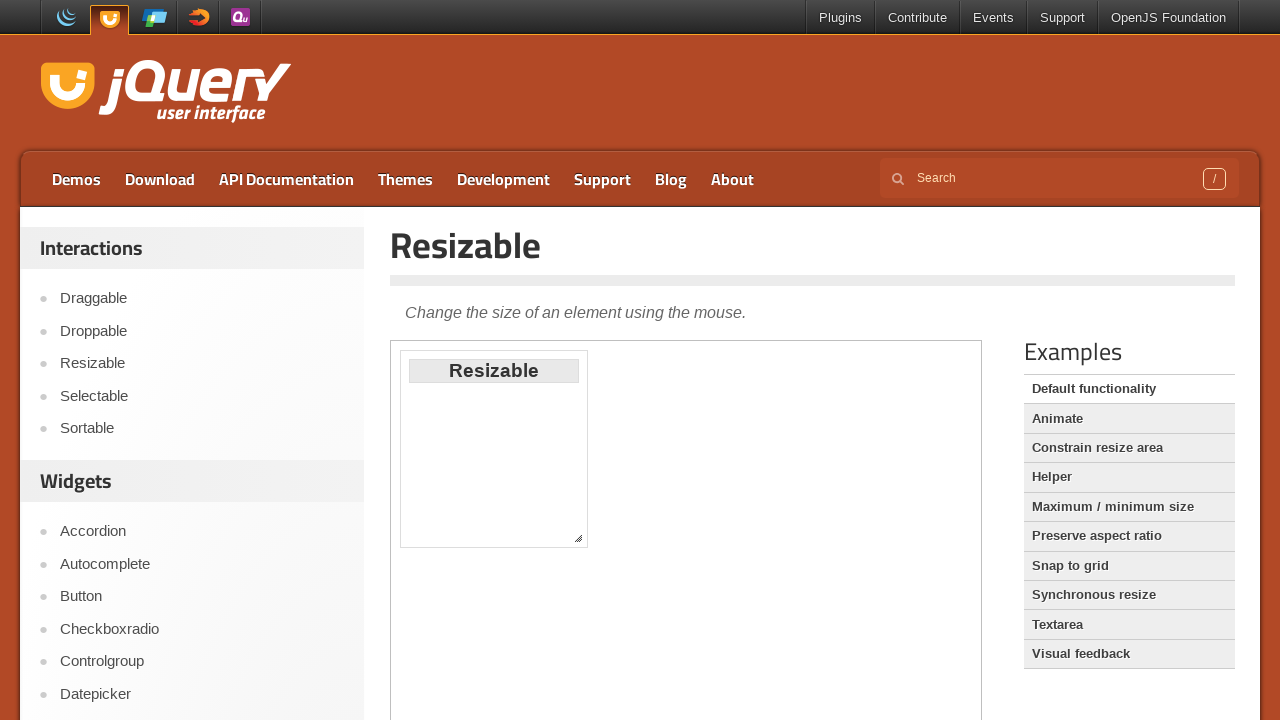

Navigated to selectable demo page
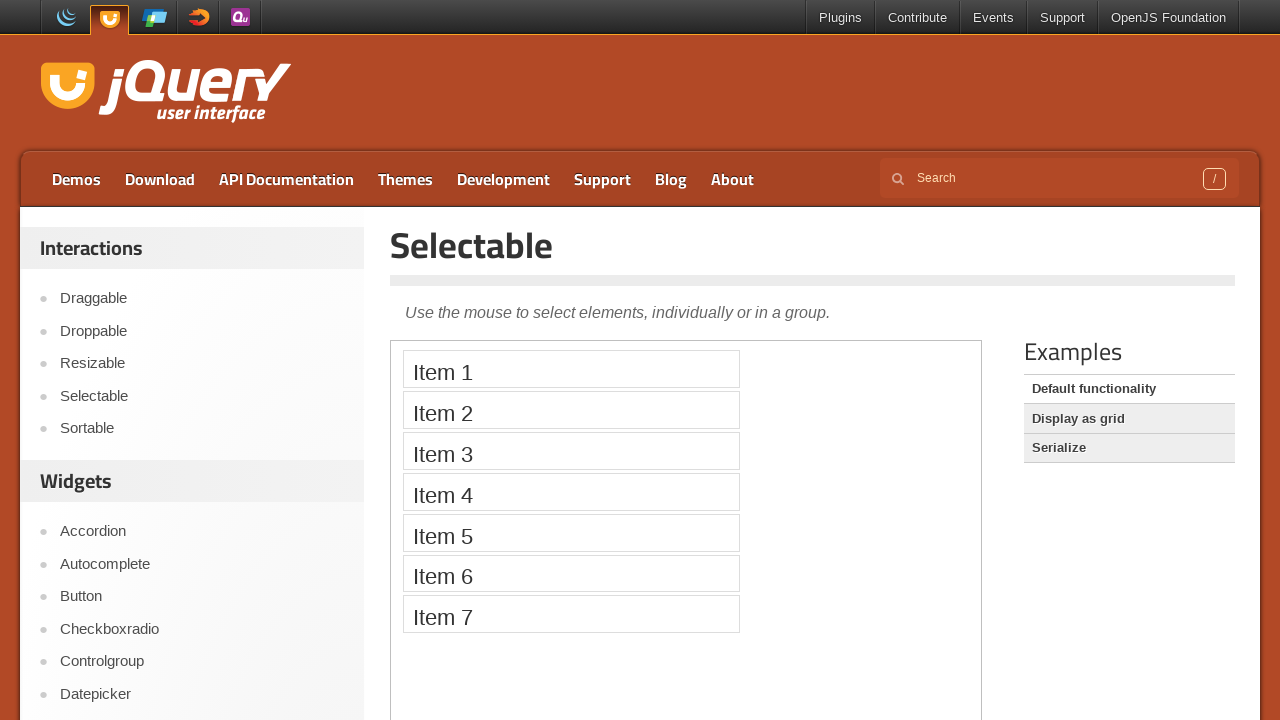

Waited for iframe to load on selectable page
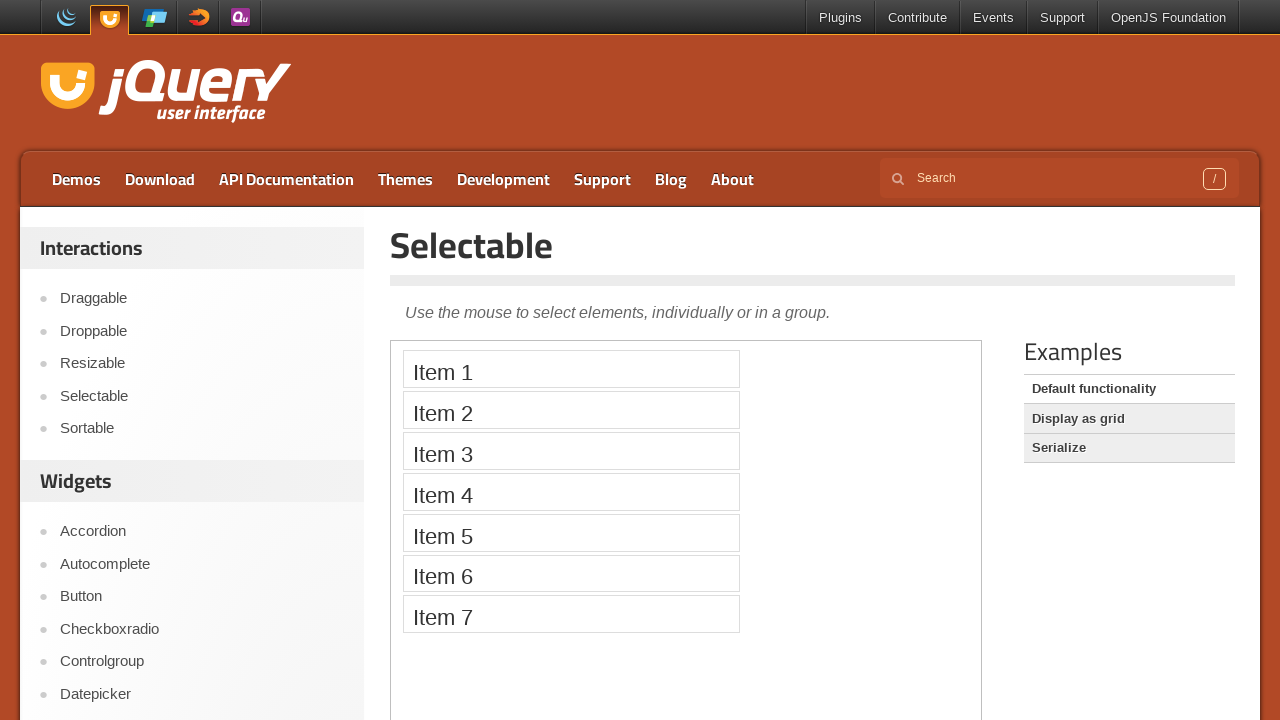

Located iframe frame on selectable page
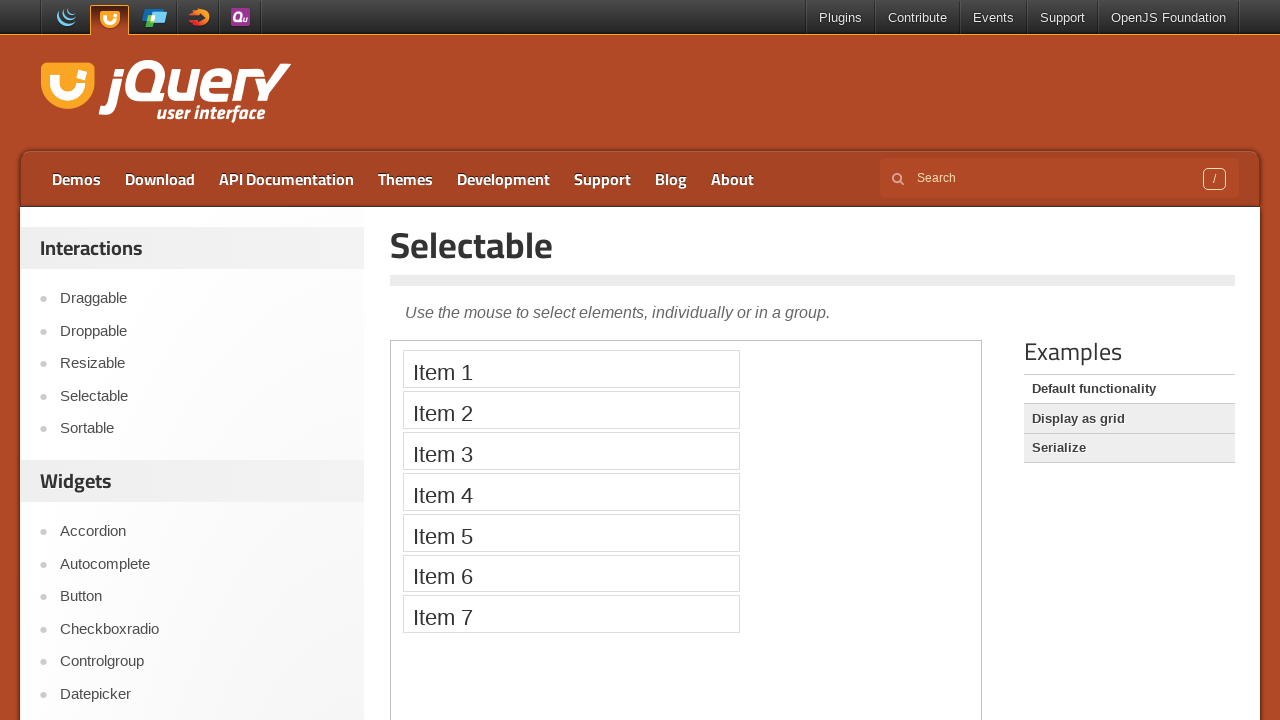

Waited for first selectable item to load
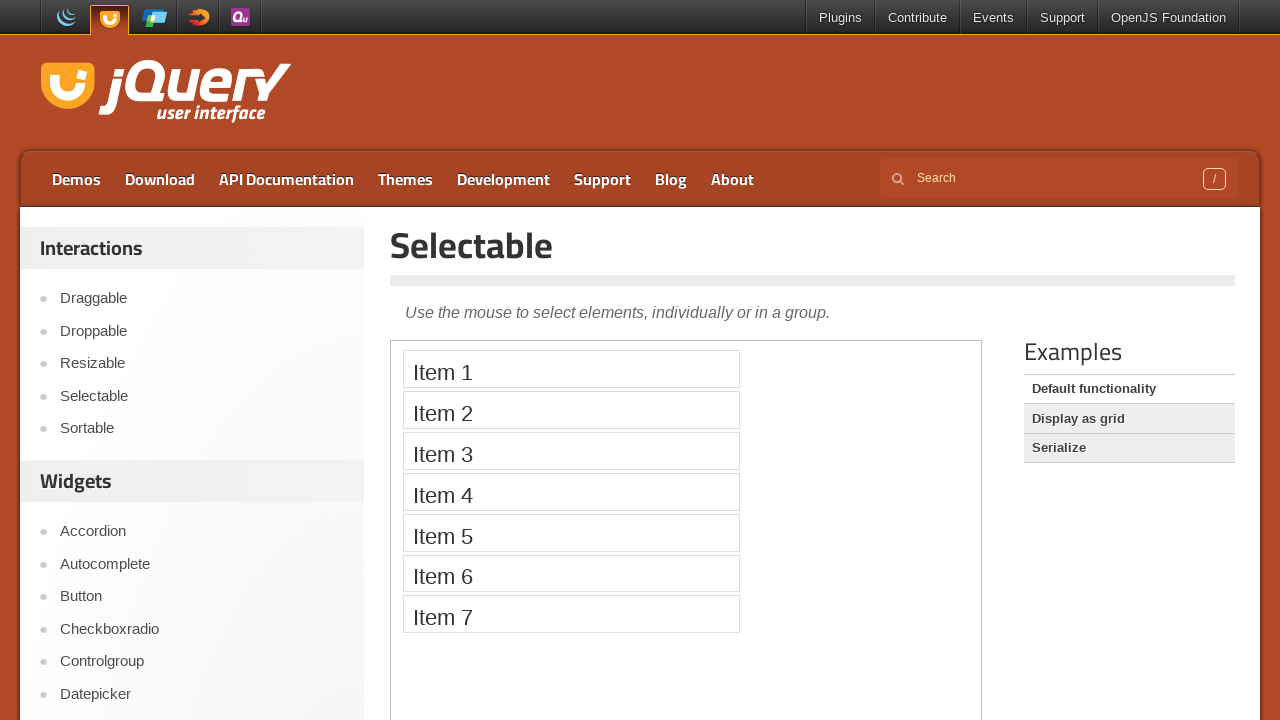

Clicked on first selectable item at (571, 369) on iframe >> nth=0 >> internal:control=enter-frame >> #selectable li >> nth=0
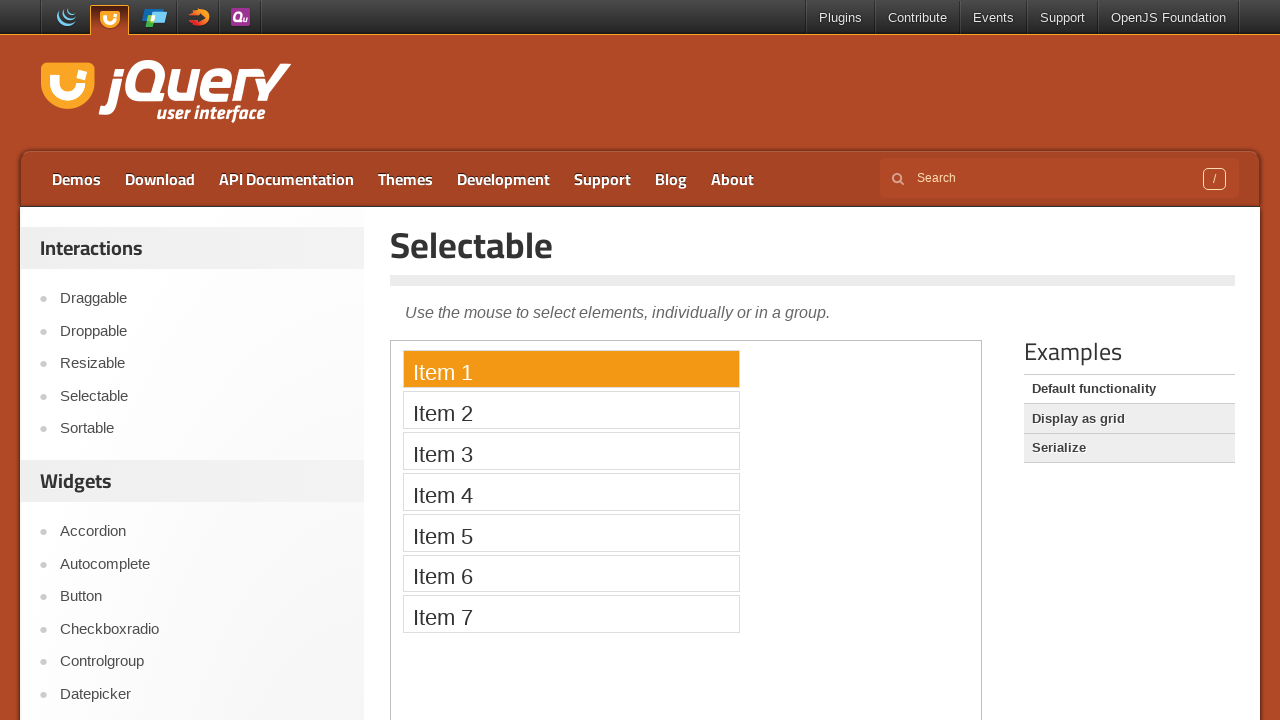

Located second selectable item
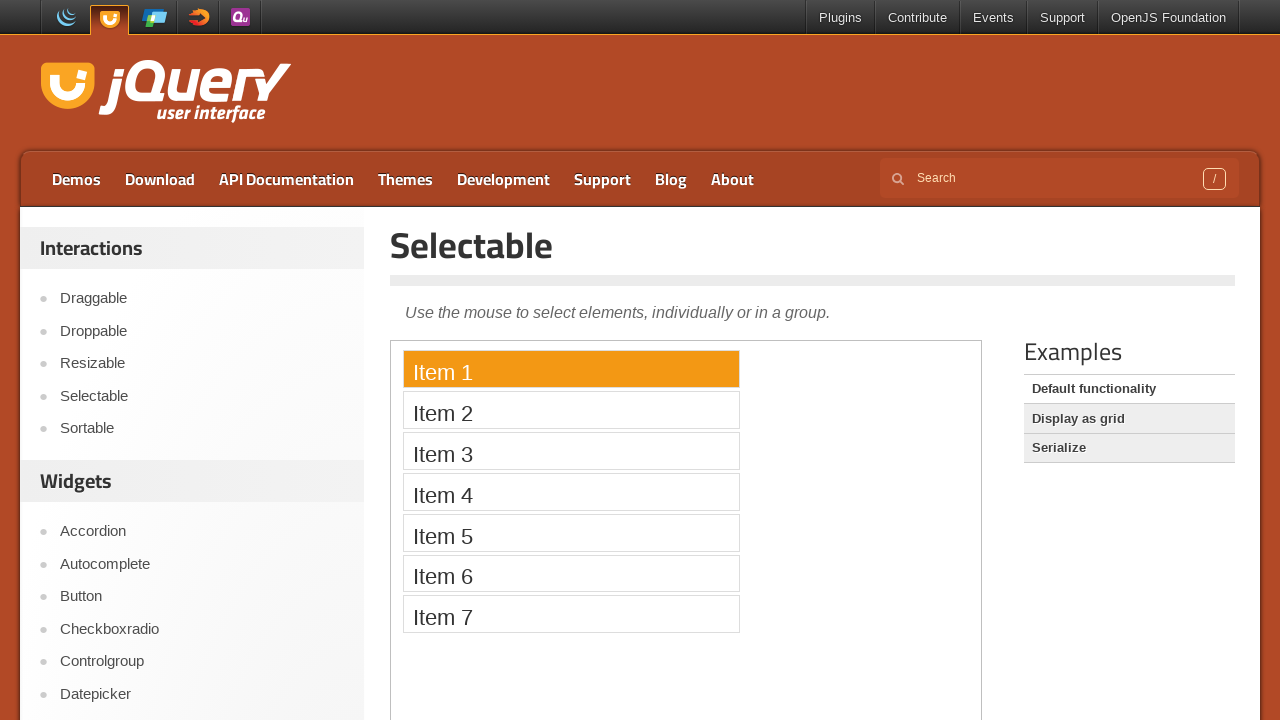

Located third selectable item
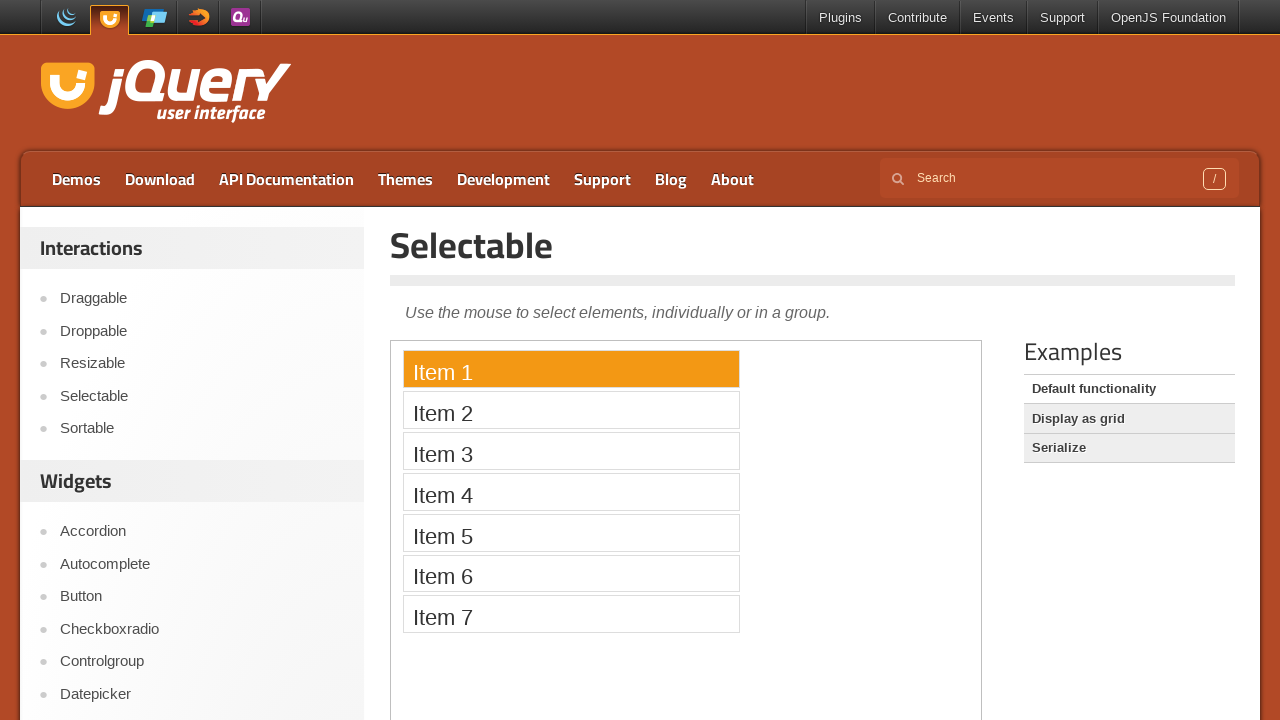

Dragged from second to third item to select multiple items at (571, 451)
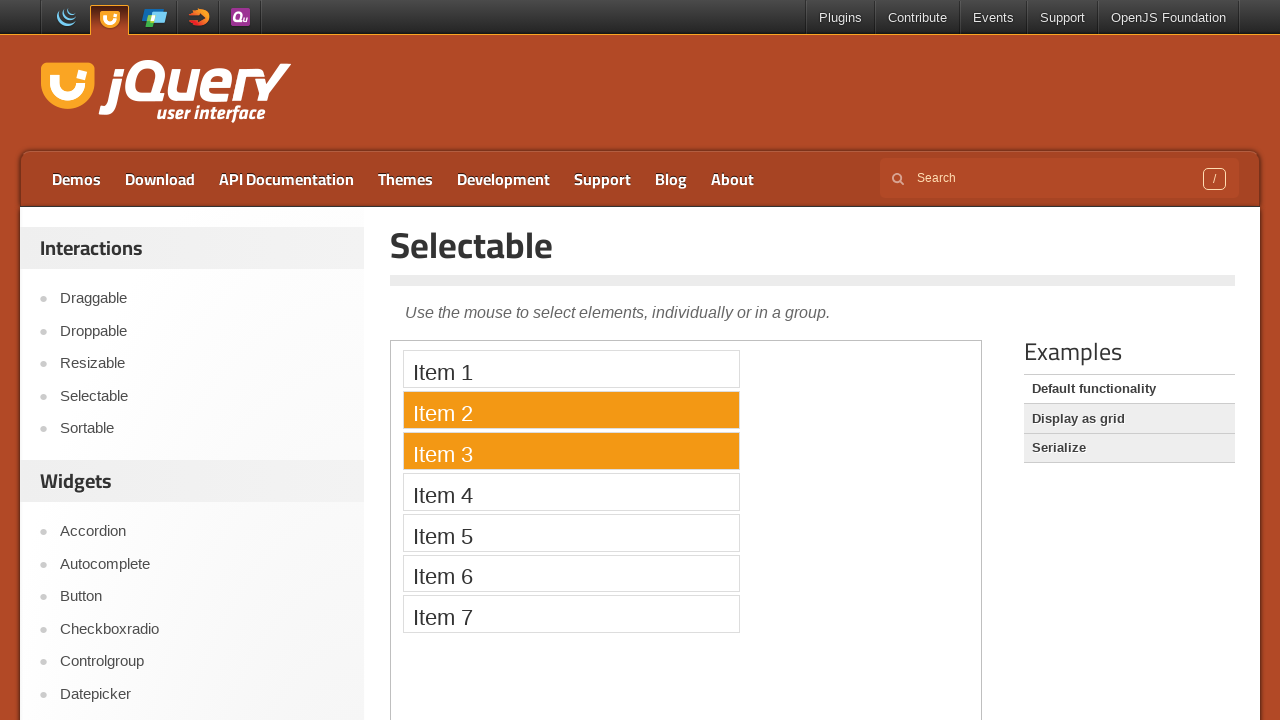

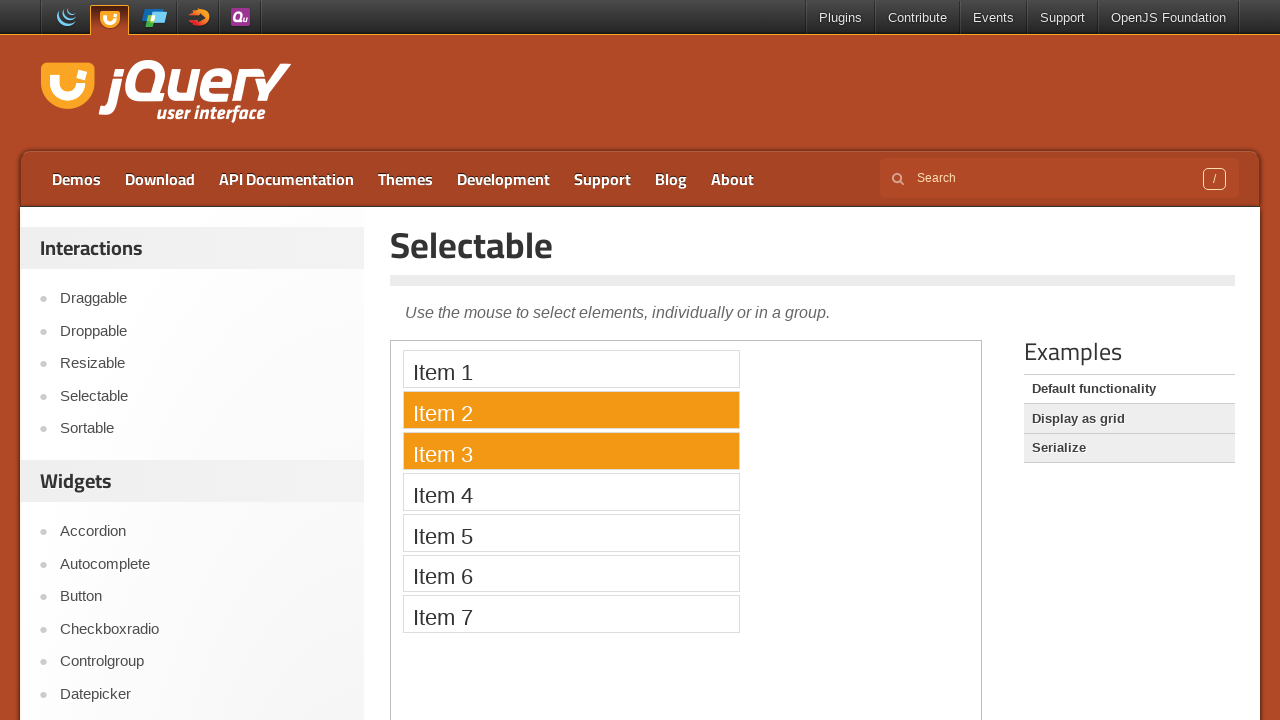